Tests right-click context menu functionality including showing the menu, hovering over options, and clicking to trigger an alert.

Starting URL: http://swisnl.github.io/jQuery-contextMenu/demo.html

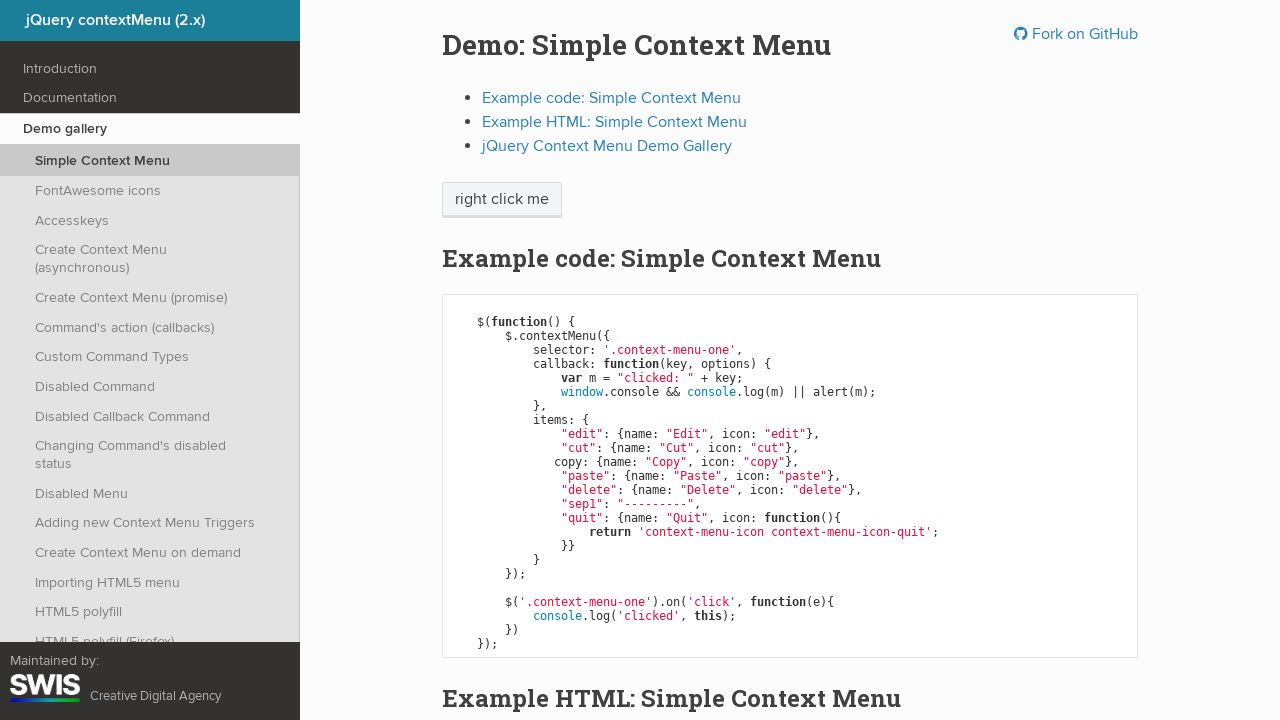

Verified quit menu is not visible initially
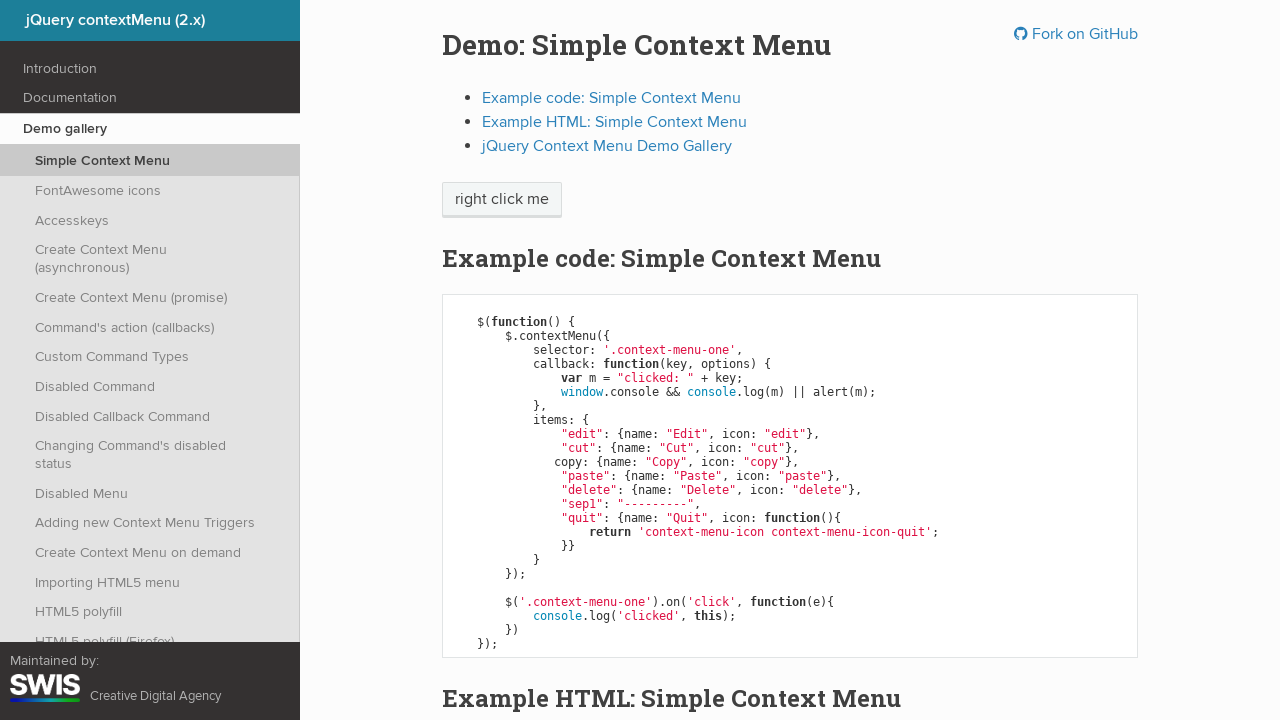

Right-clicked on 'right click me' element to open context menu at (502, 200) on xpath=//span[text()='right click me']
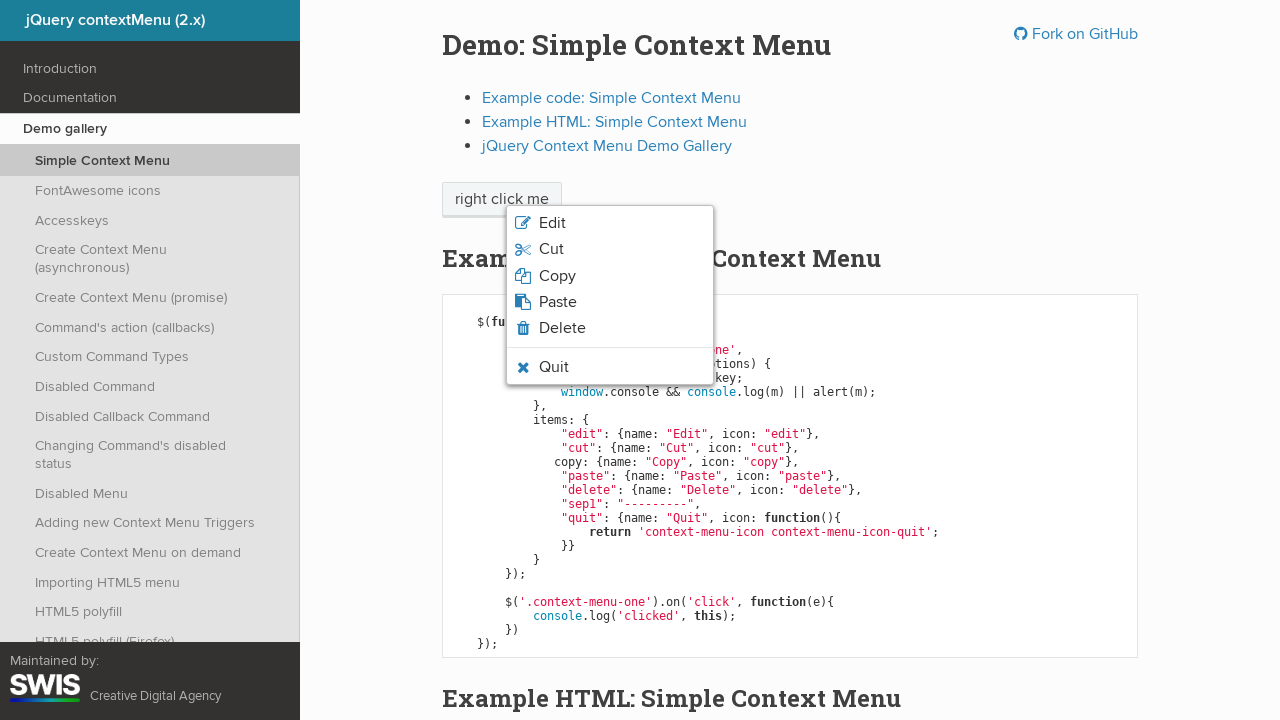

Waited for quit menu item to be present in DOM
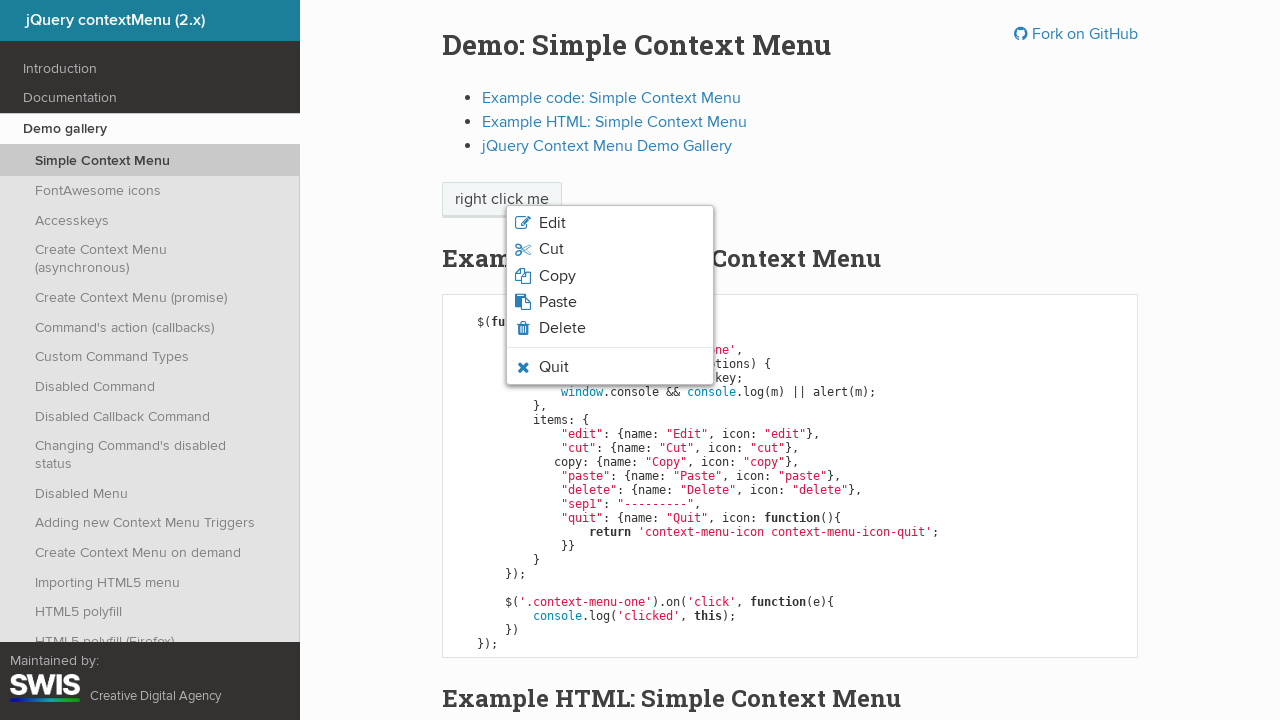

Verified quit menu is now visible
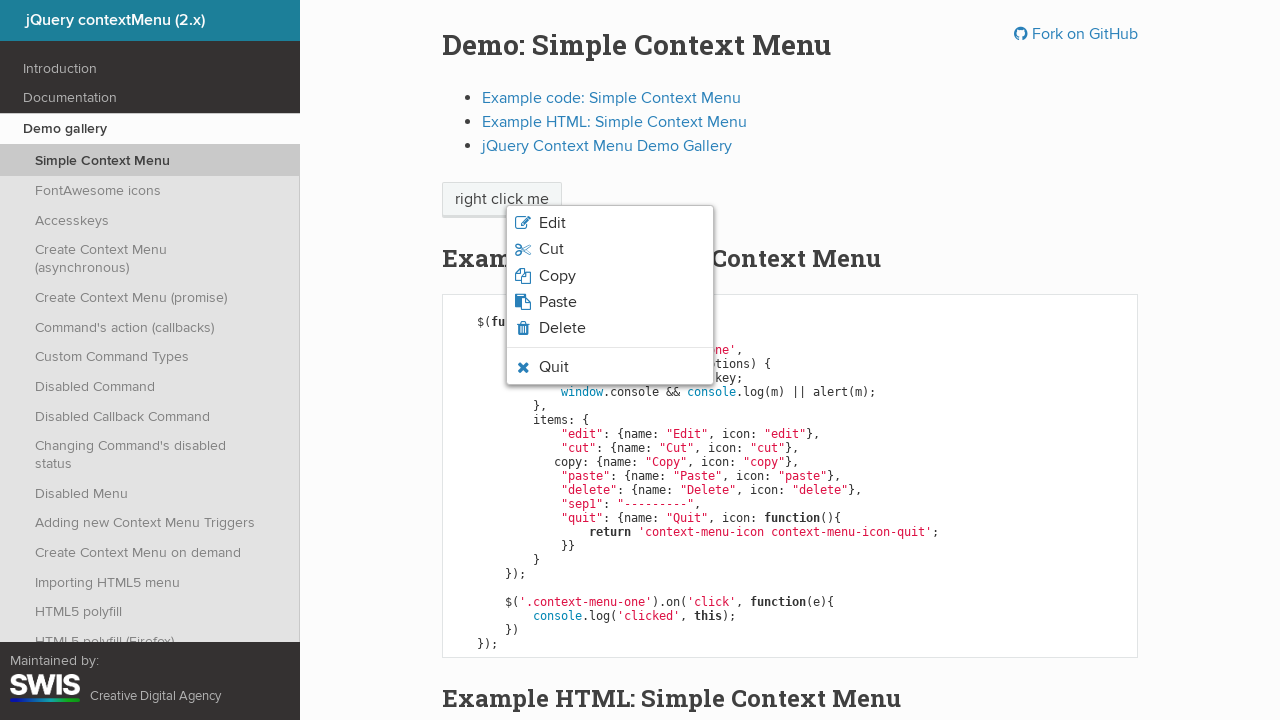

Hovered over quit menu item at (610, 367) on li.context-menu-icon-quit
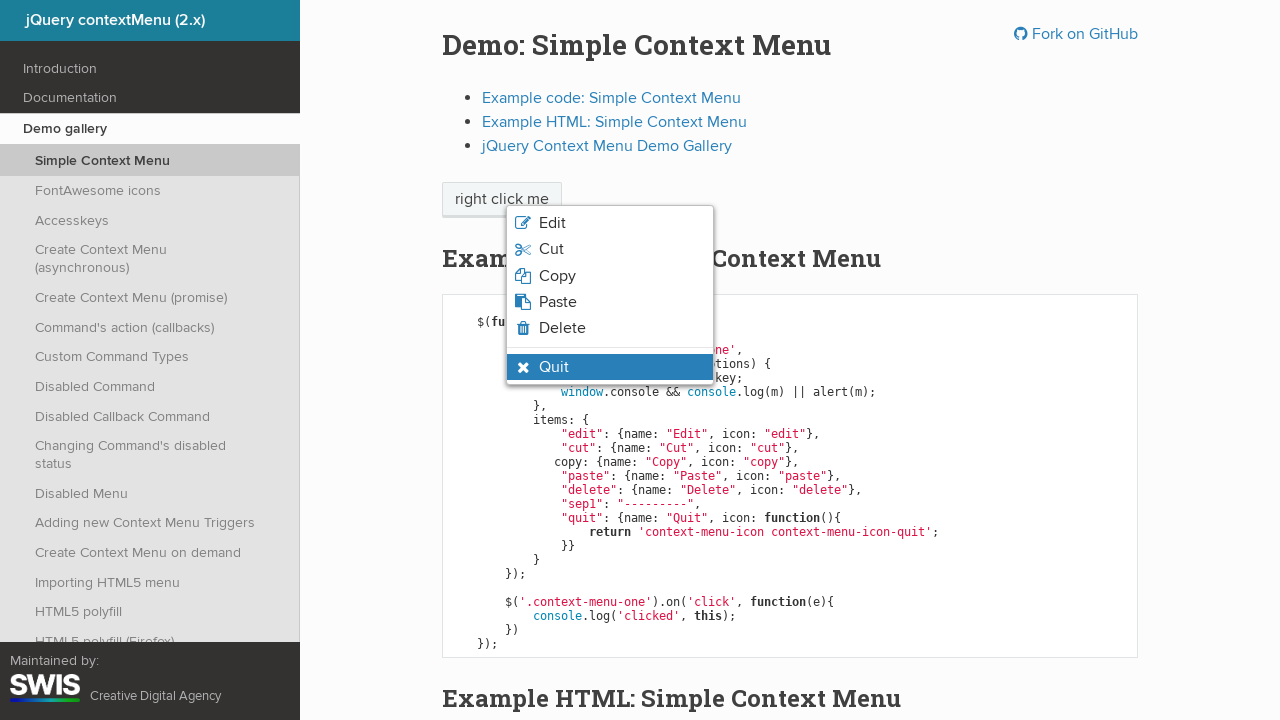

Verified quit menu item has hover state applied
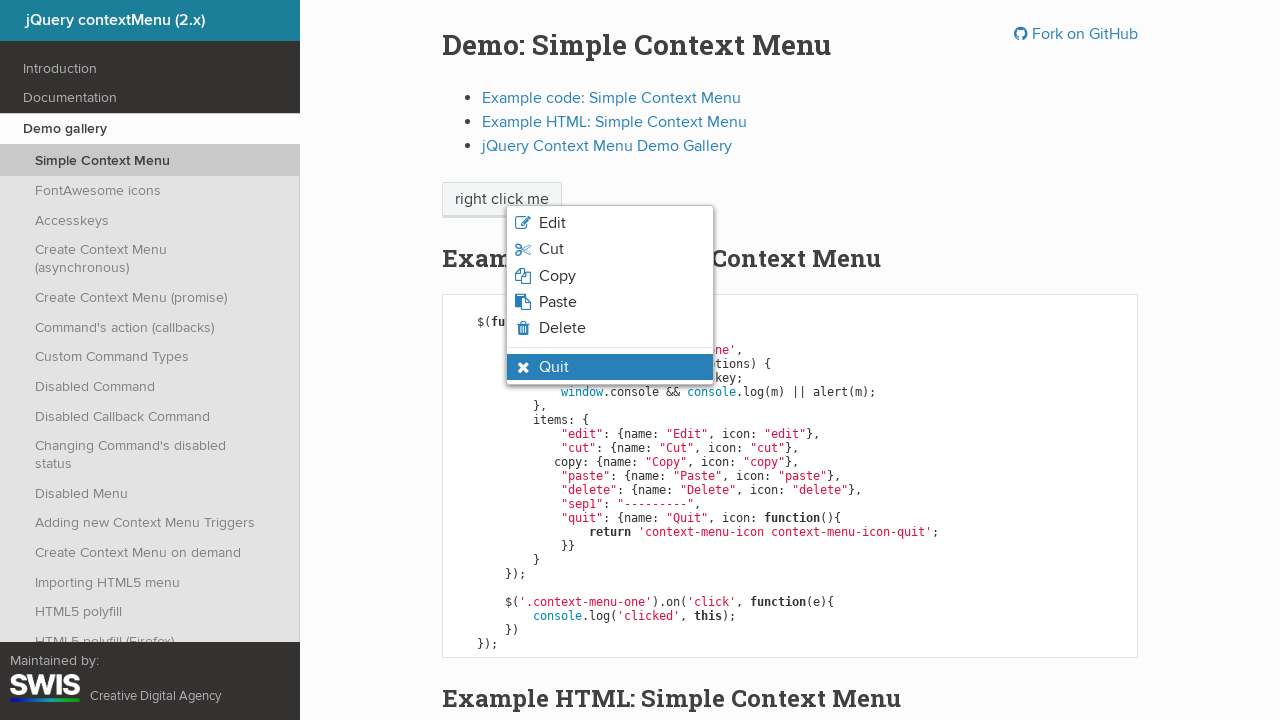

Set up dialog handler to accept alert
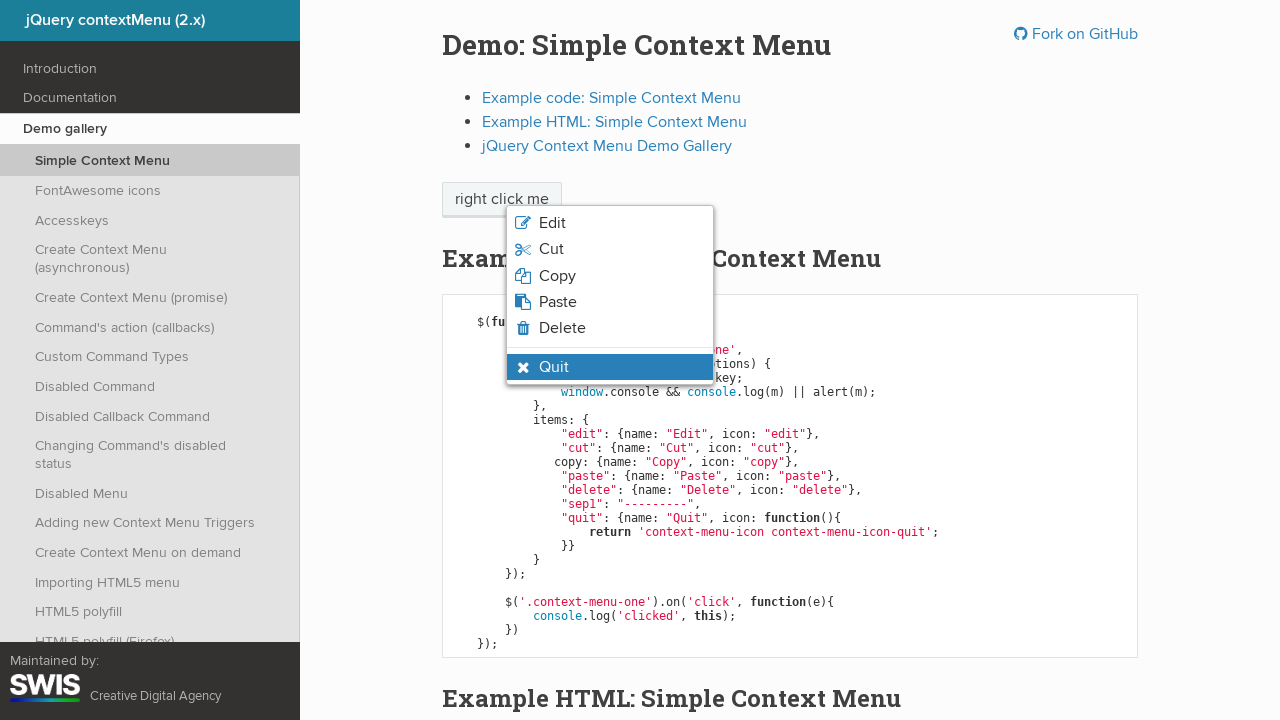

Clicked quit menu item and alert was handled at (610, 367) on li.context-menu-icon-quit
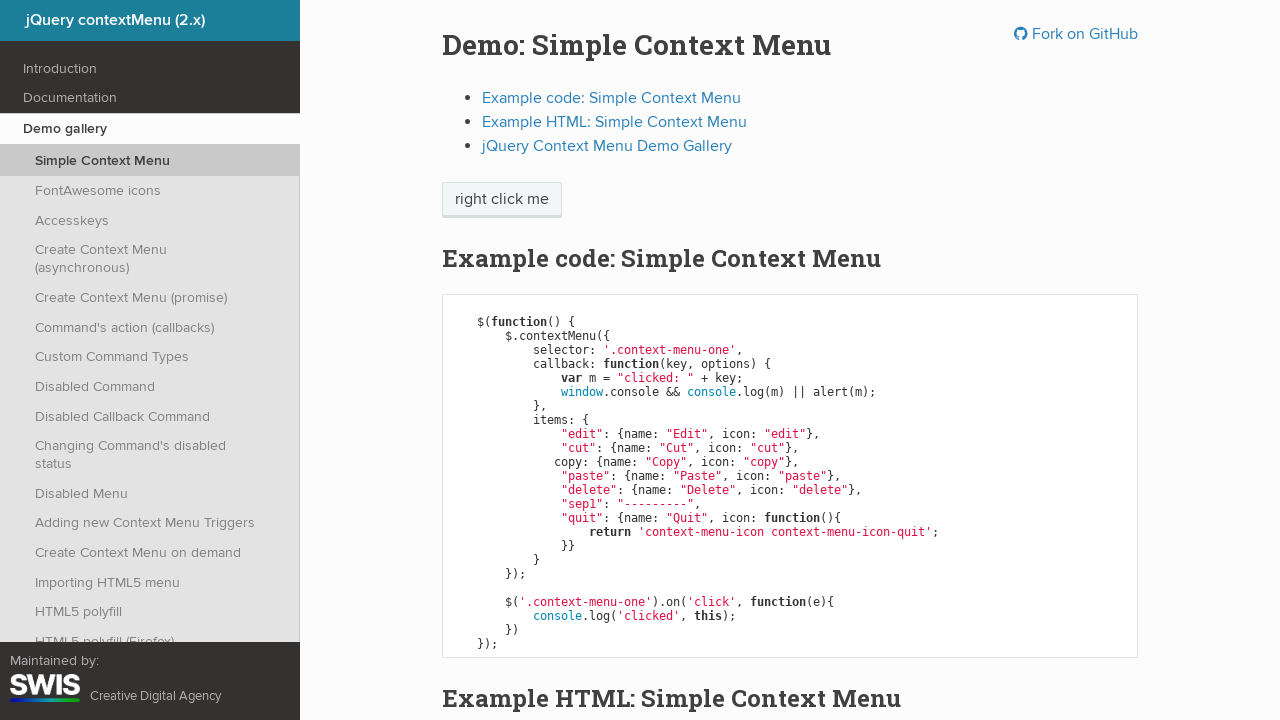

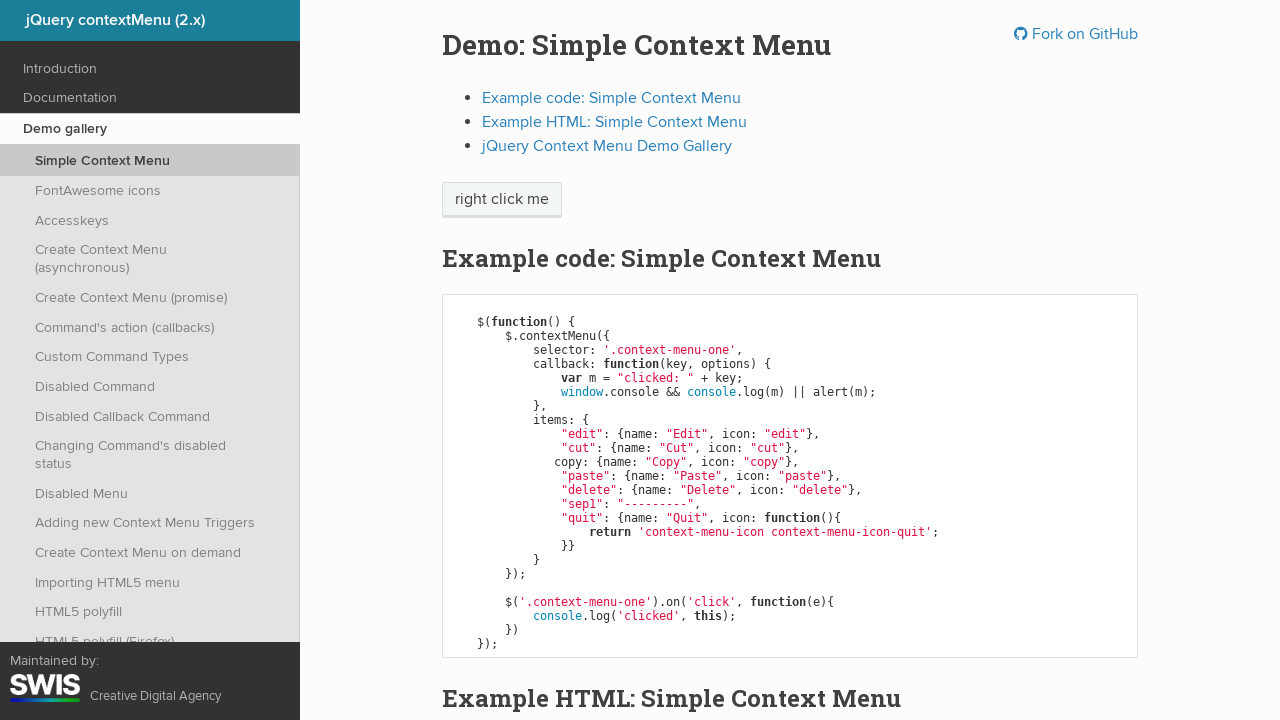